Tests dropdown functionality by navigating to a sample form page and interacting with a country dropdown menu, selecting various options by index and visible text

Starting URL: https://www.mycontactform.com

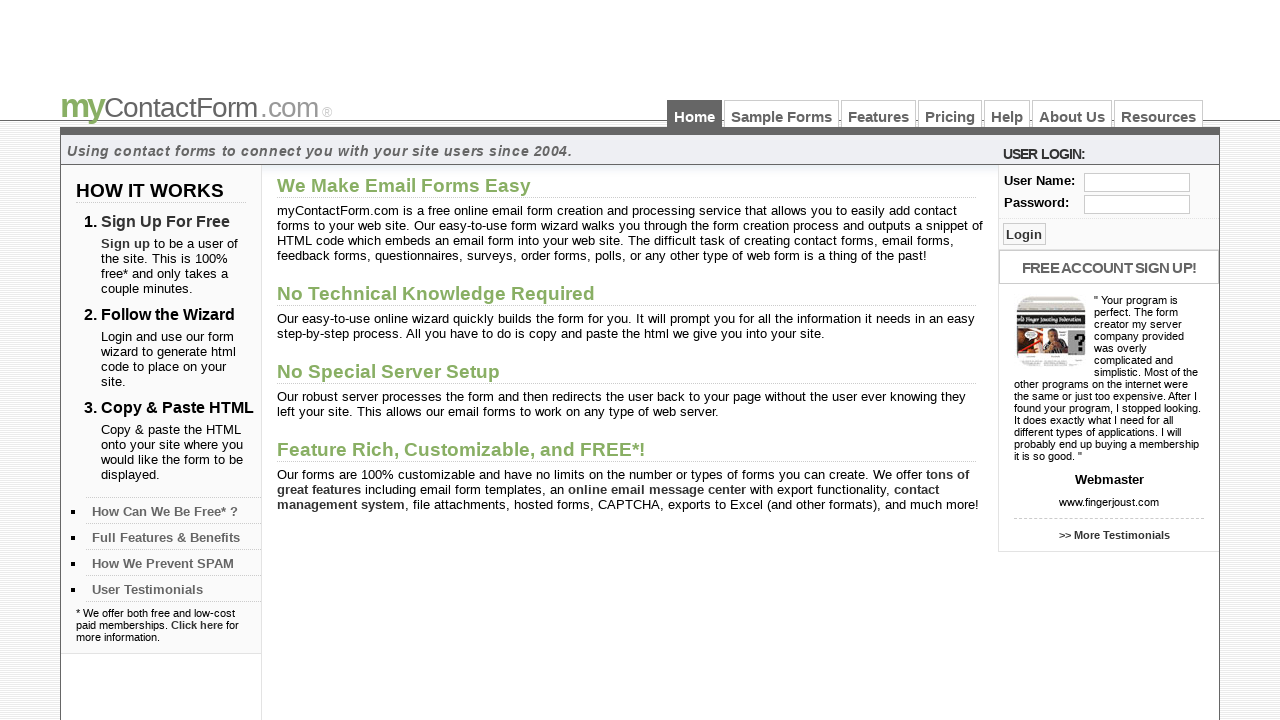

Clicked on Sample Forms link at (782, 114) on a:text('Sample Forms')
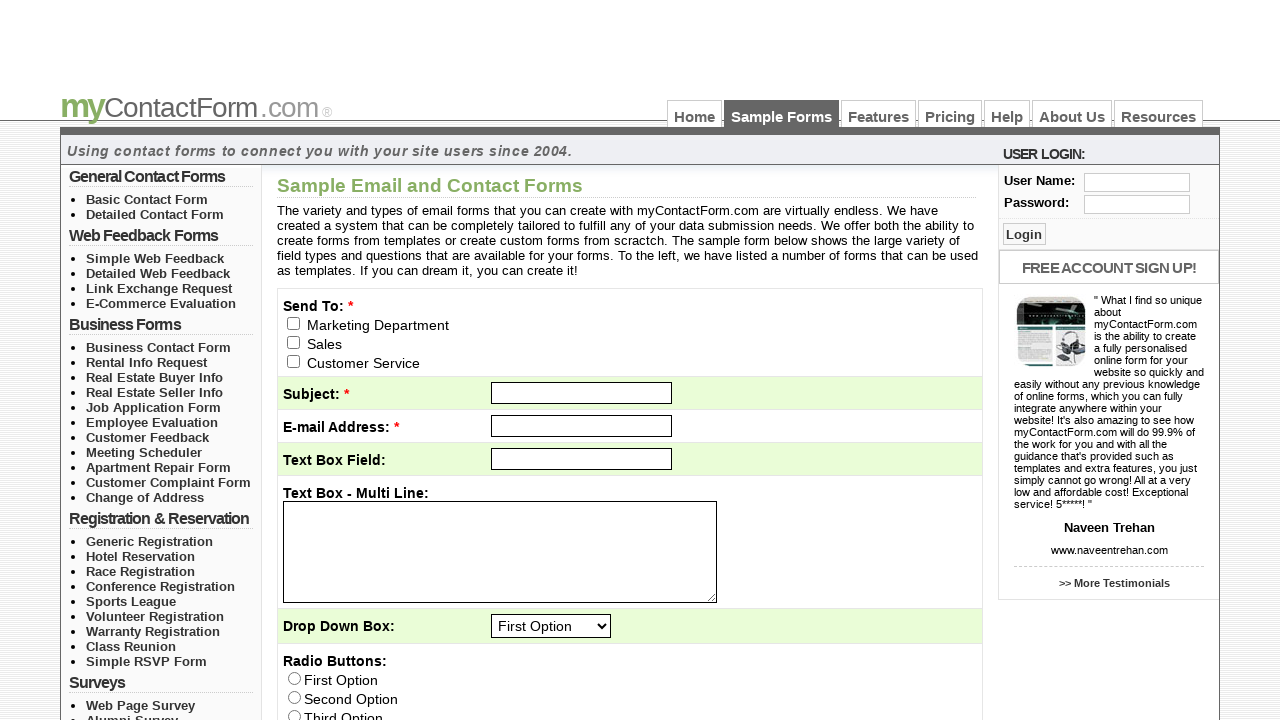

Country dropdown (#q9) loaded on form page
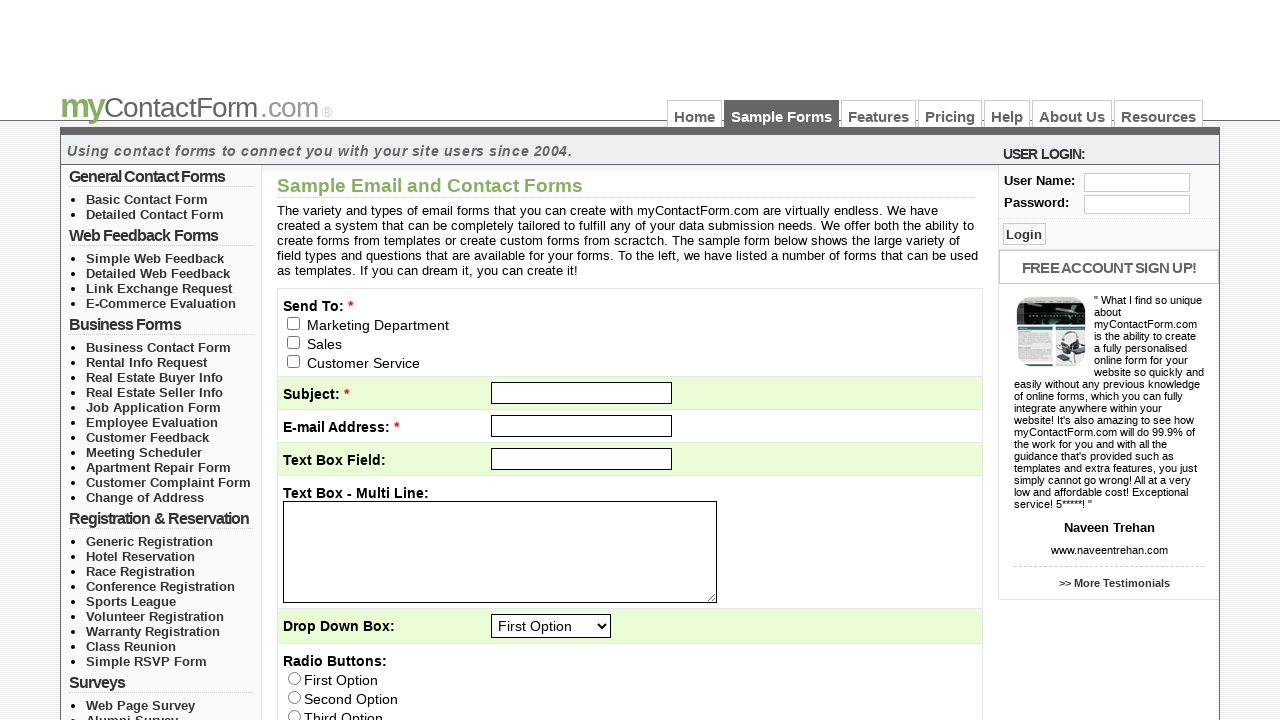

Selected country at index 0 from dropdown on #q9
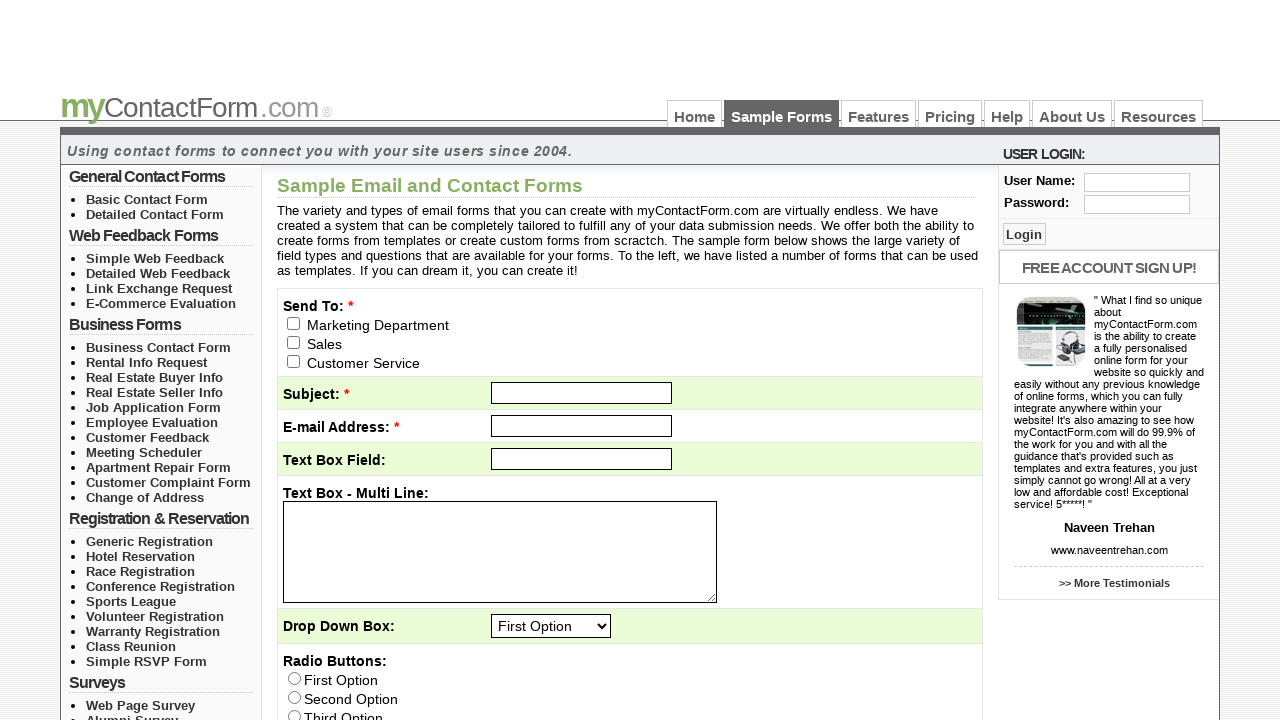

Waited 1 second after selecting index 0
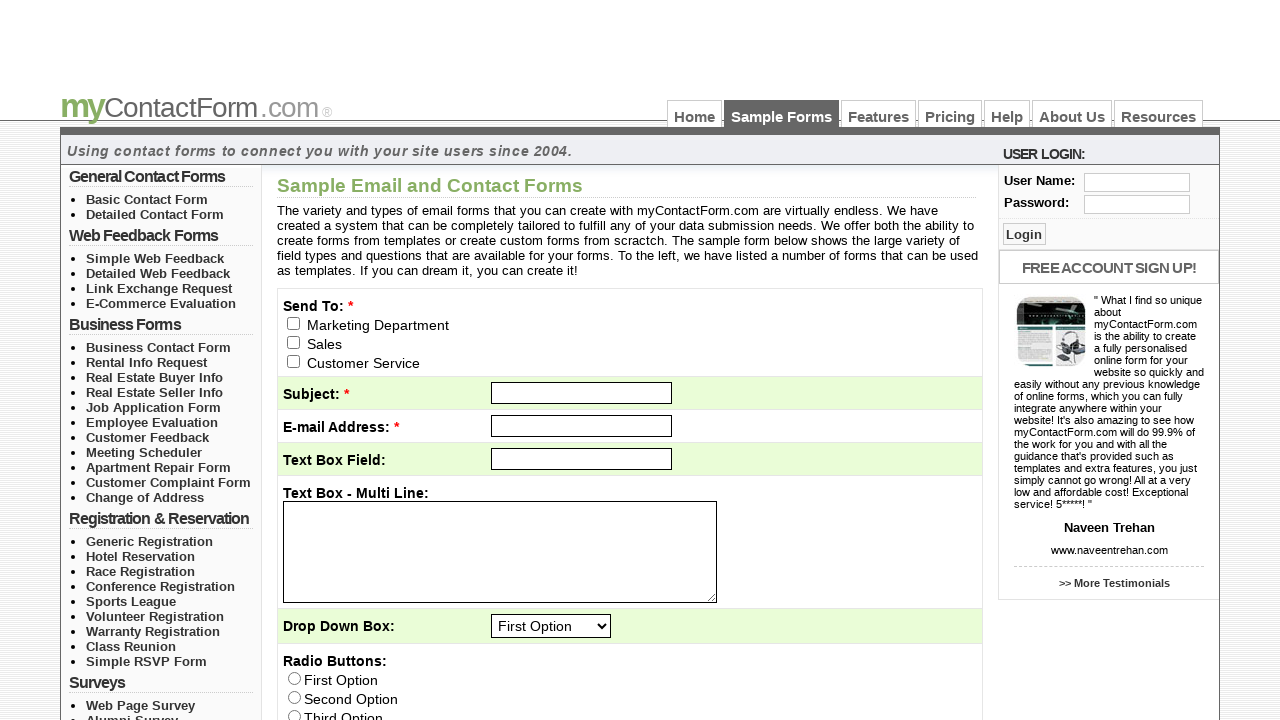

Selected country at index 1 from dropdown on #q9
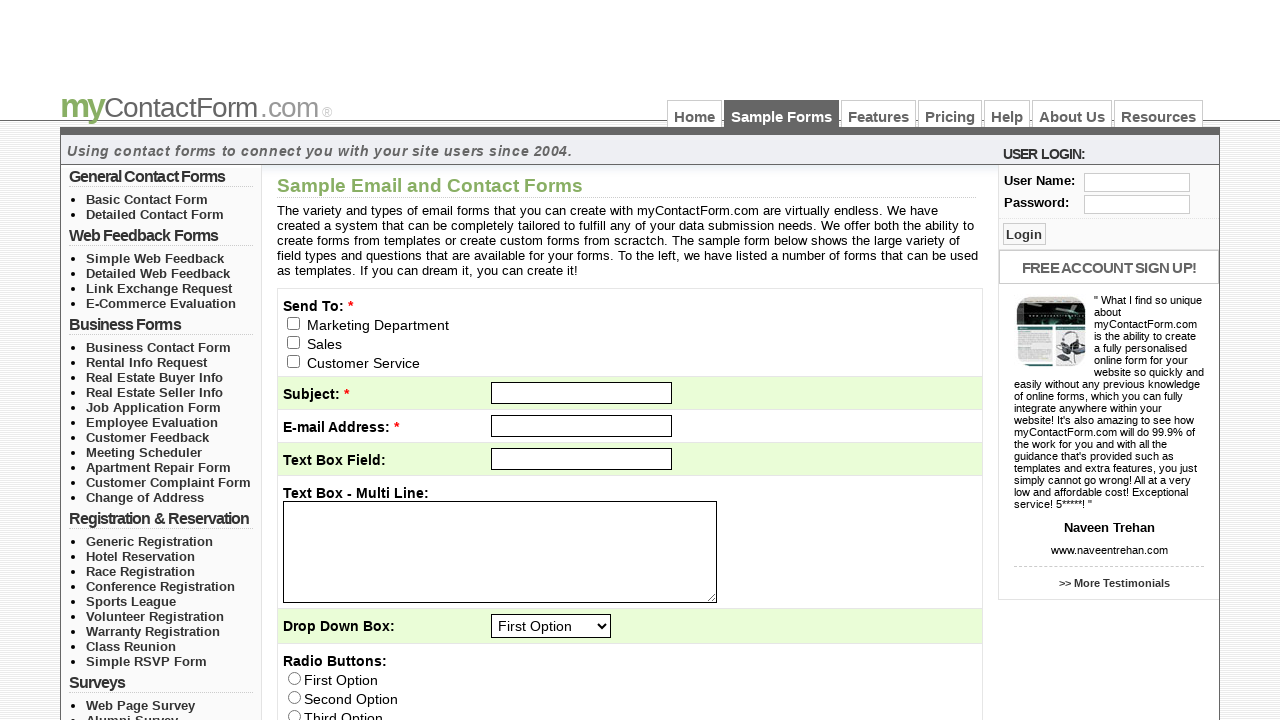

Waited 1 second after selecting index 1
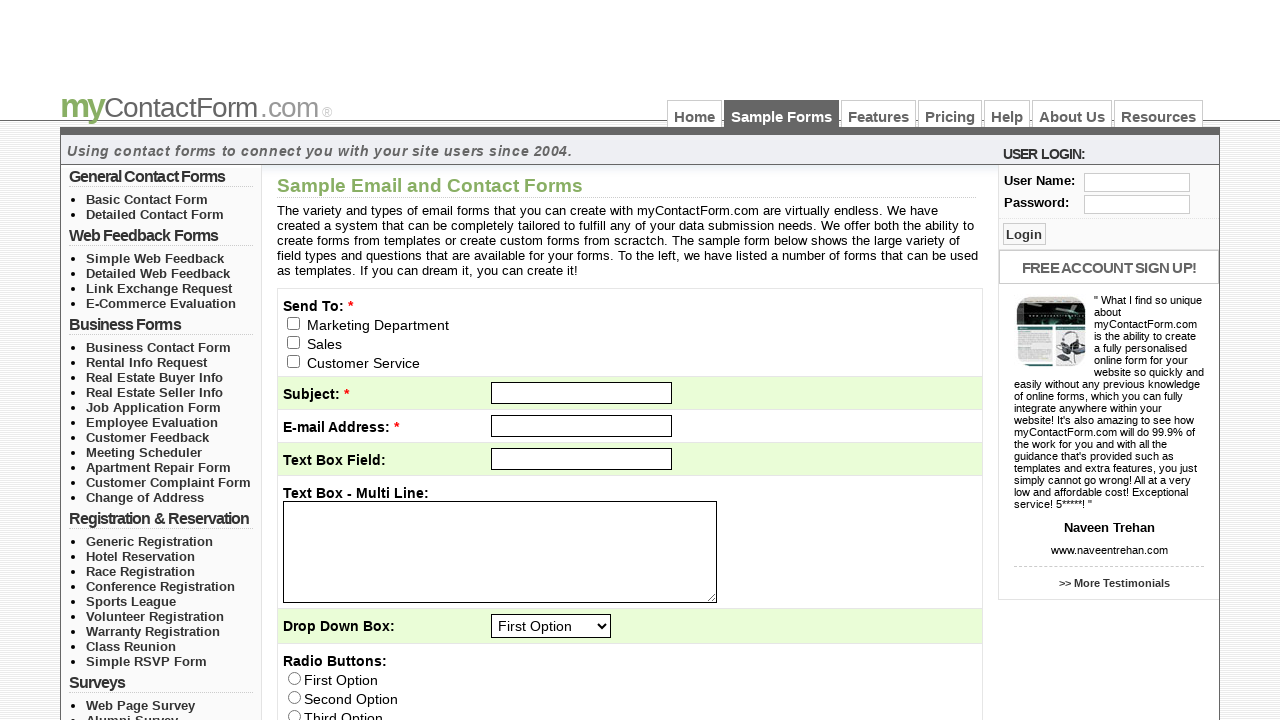

Selected country at index 2 from dropdown on #q9
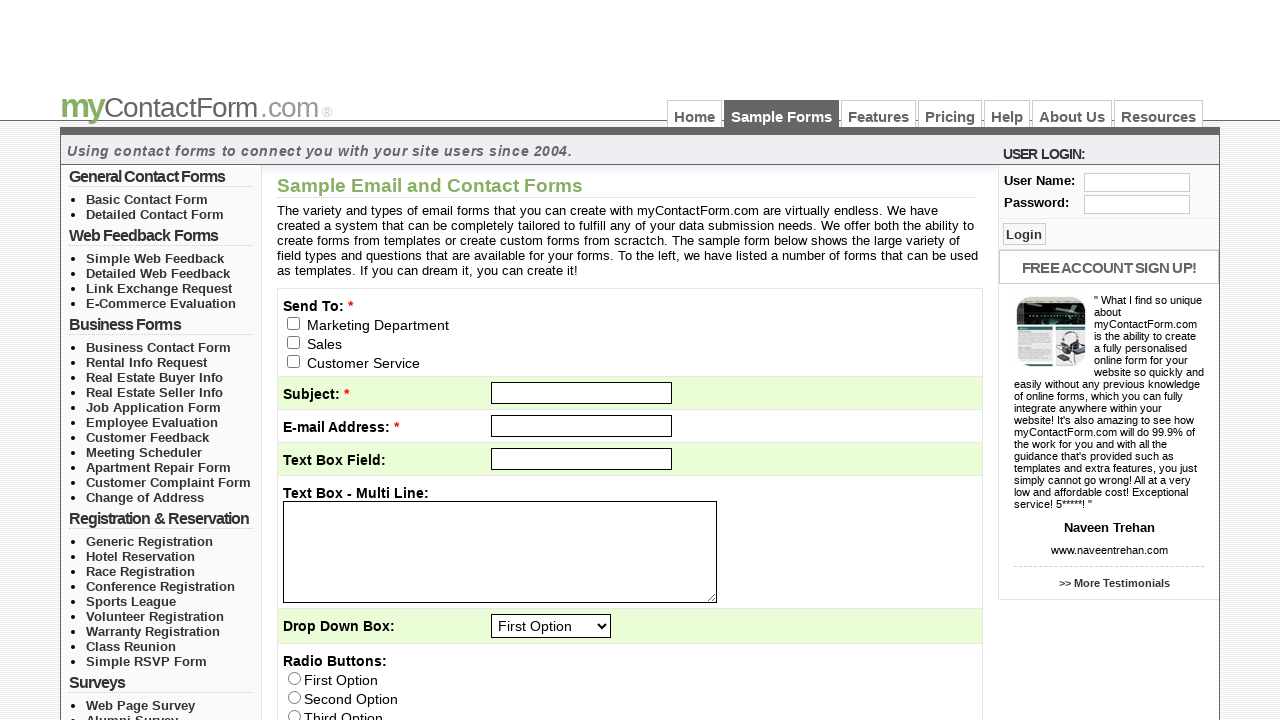

Waited 1 second after selecting index 2
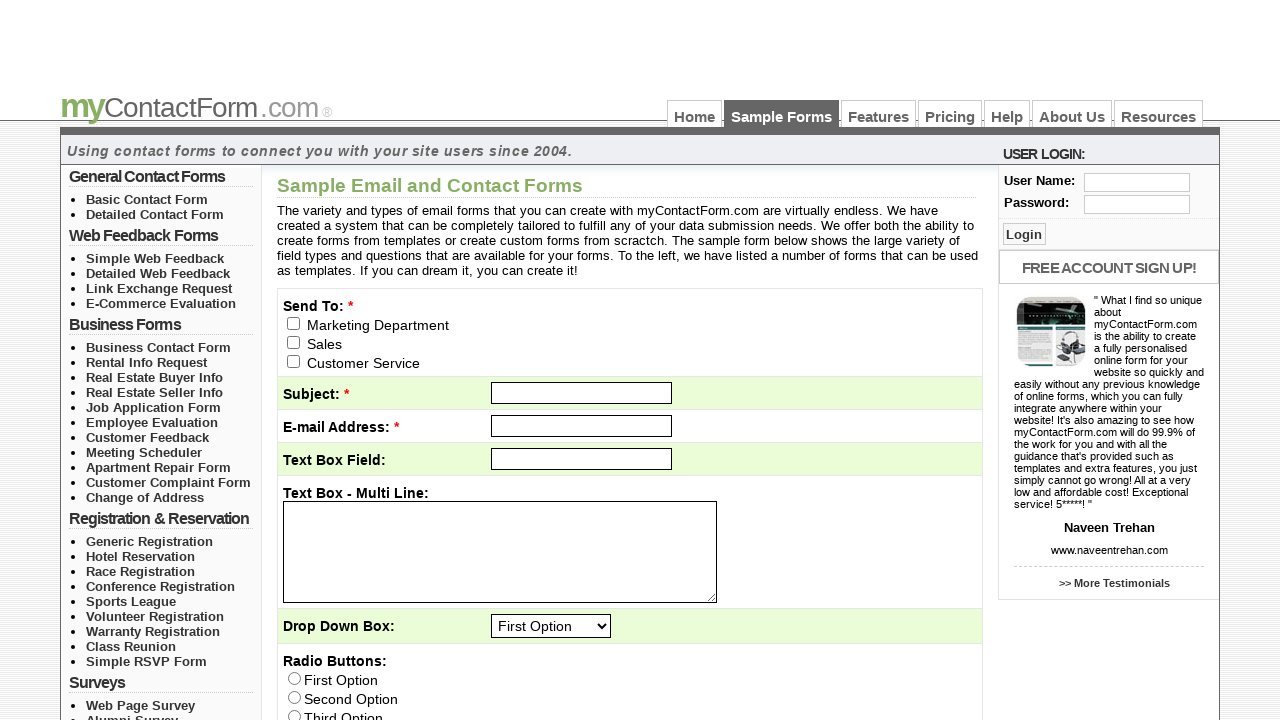

Selected country at index 3 from dropdown on #q9
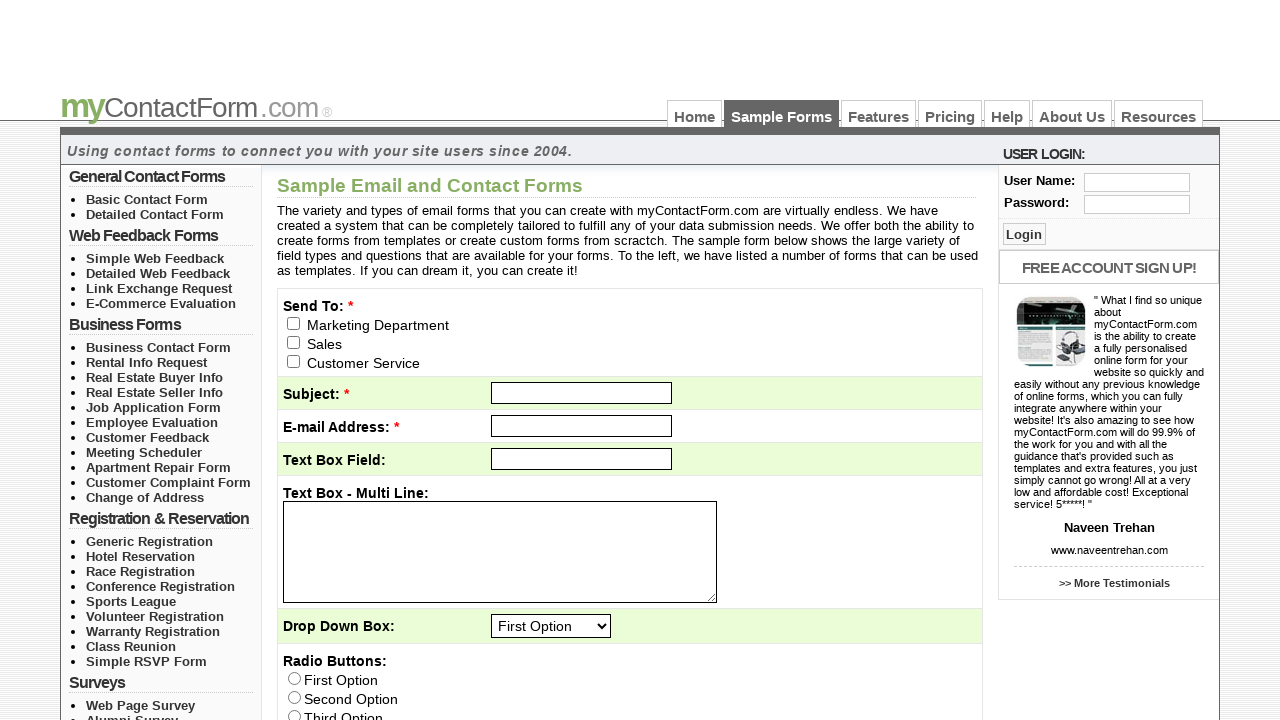

Waited 1 second after selecting index 3
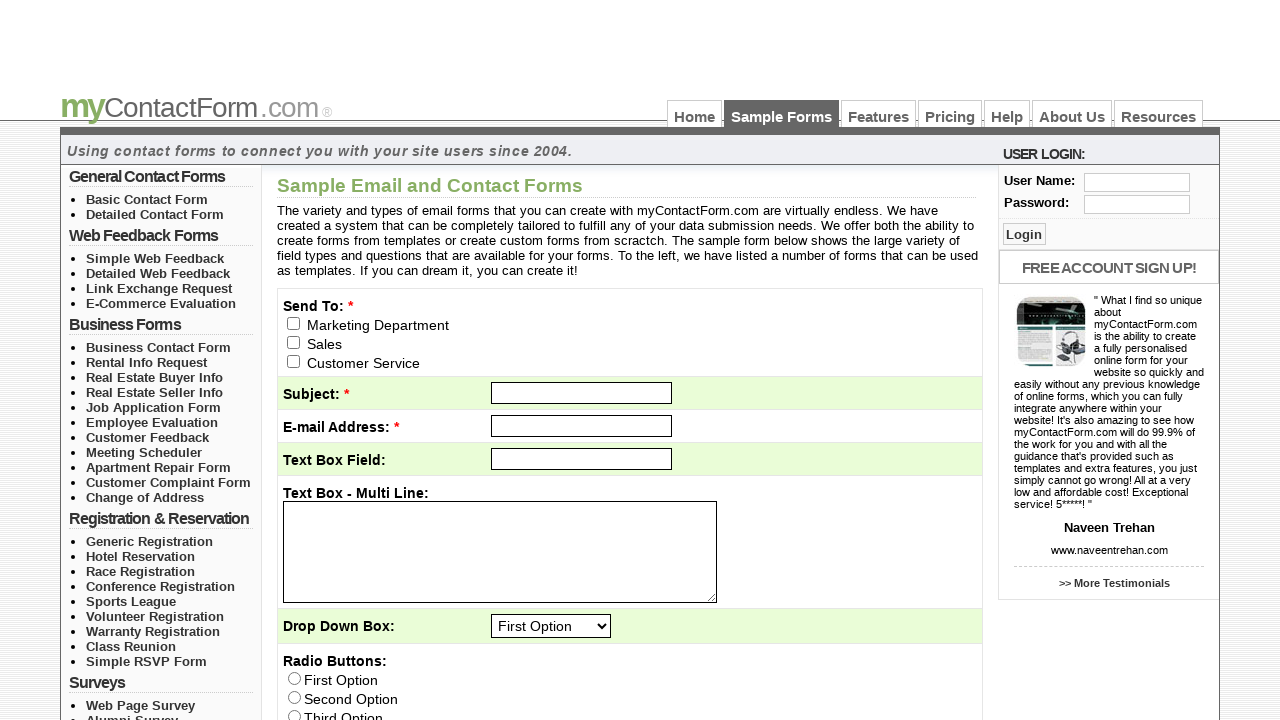

Selected country at index 4 from dropdown on #q9
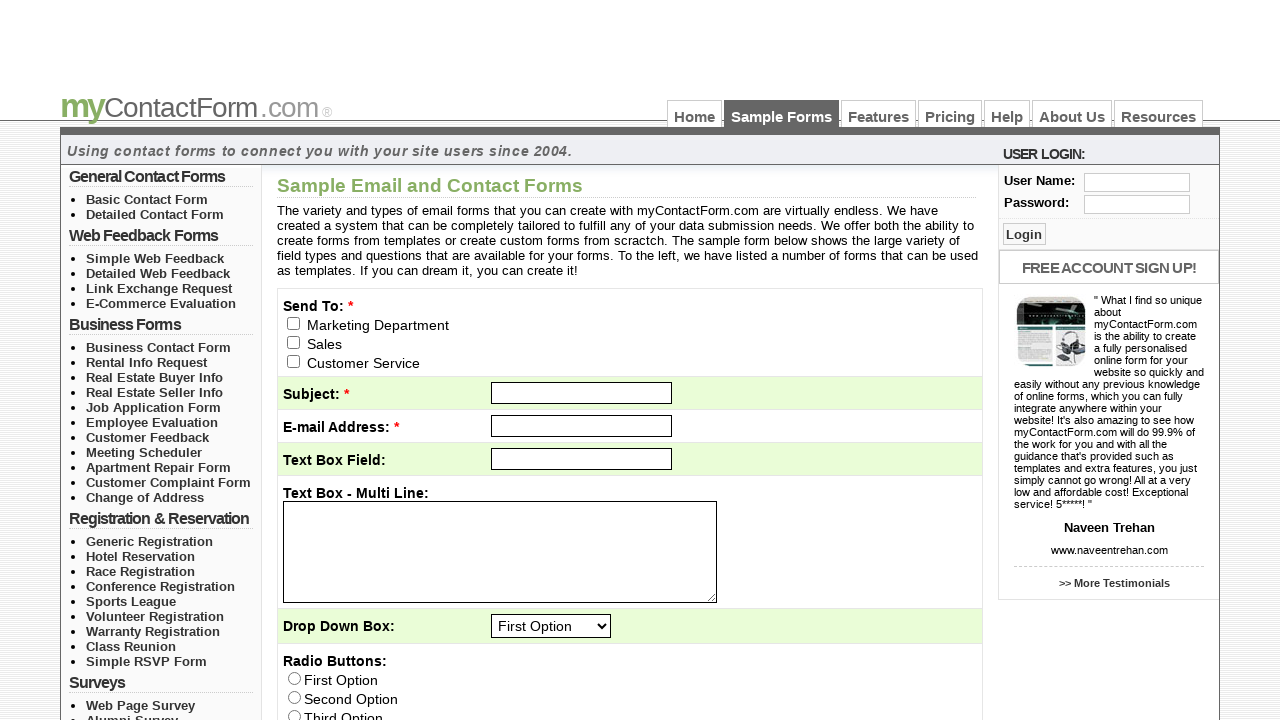

Waited 1 second after selecting index 4
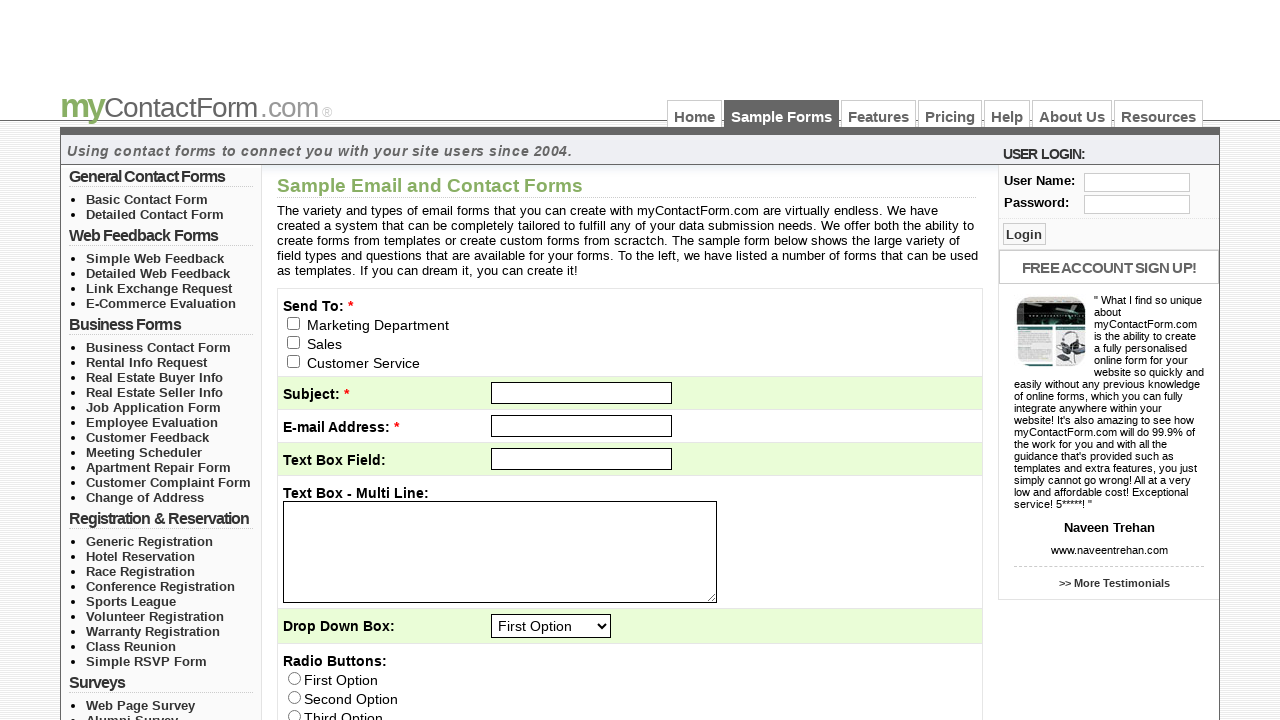

Selected 'India' from dropdown by visible text on #q9
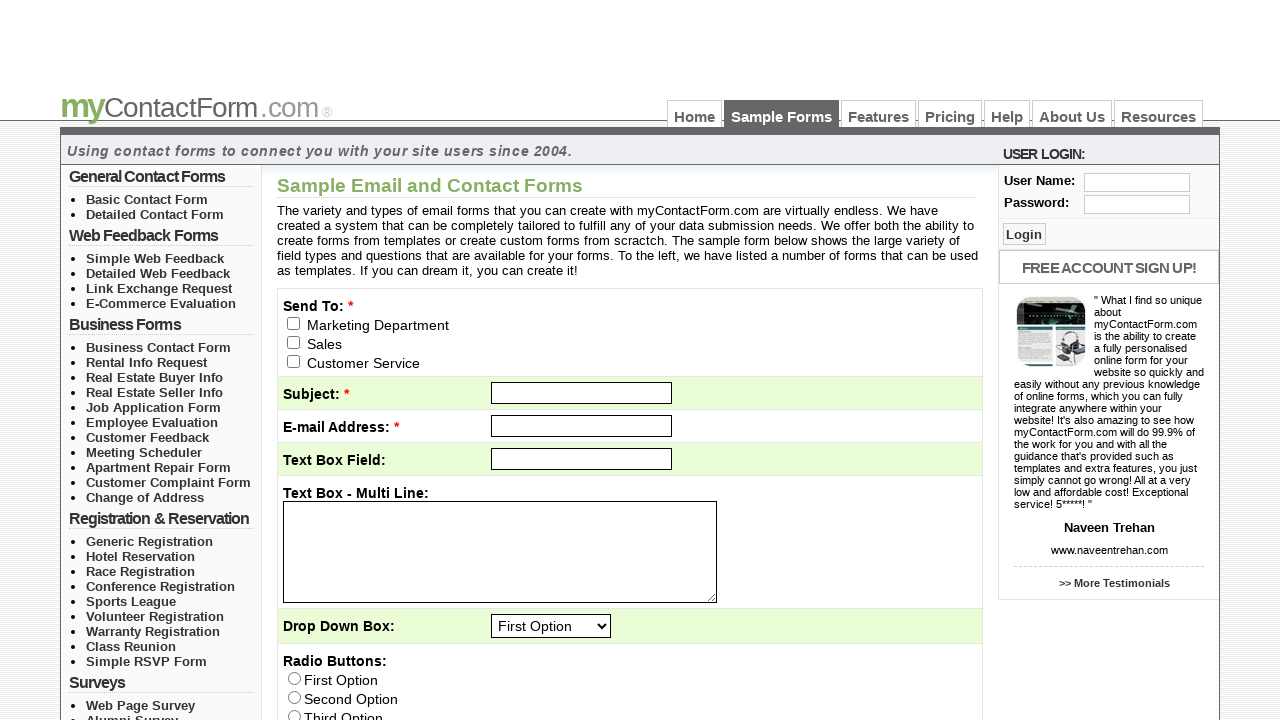

Located the country dropdown element
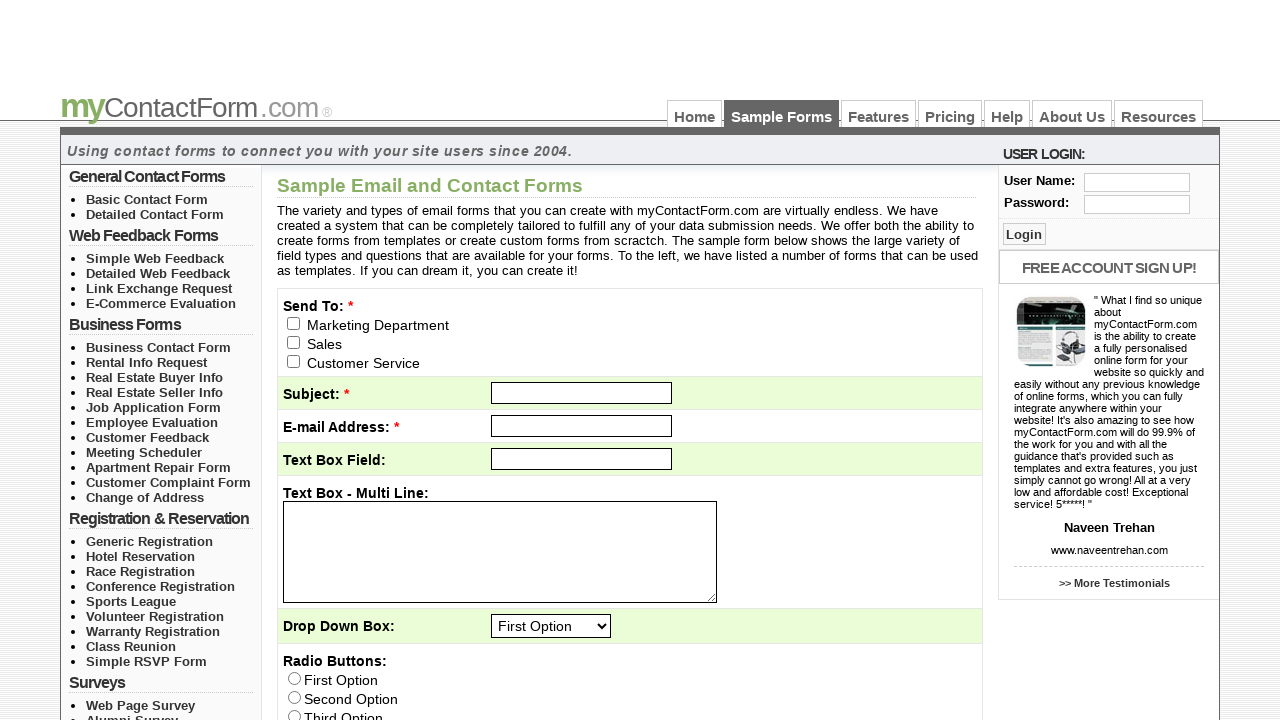

Retrieved all option elements from dropdown
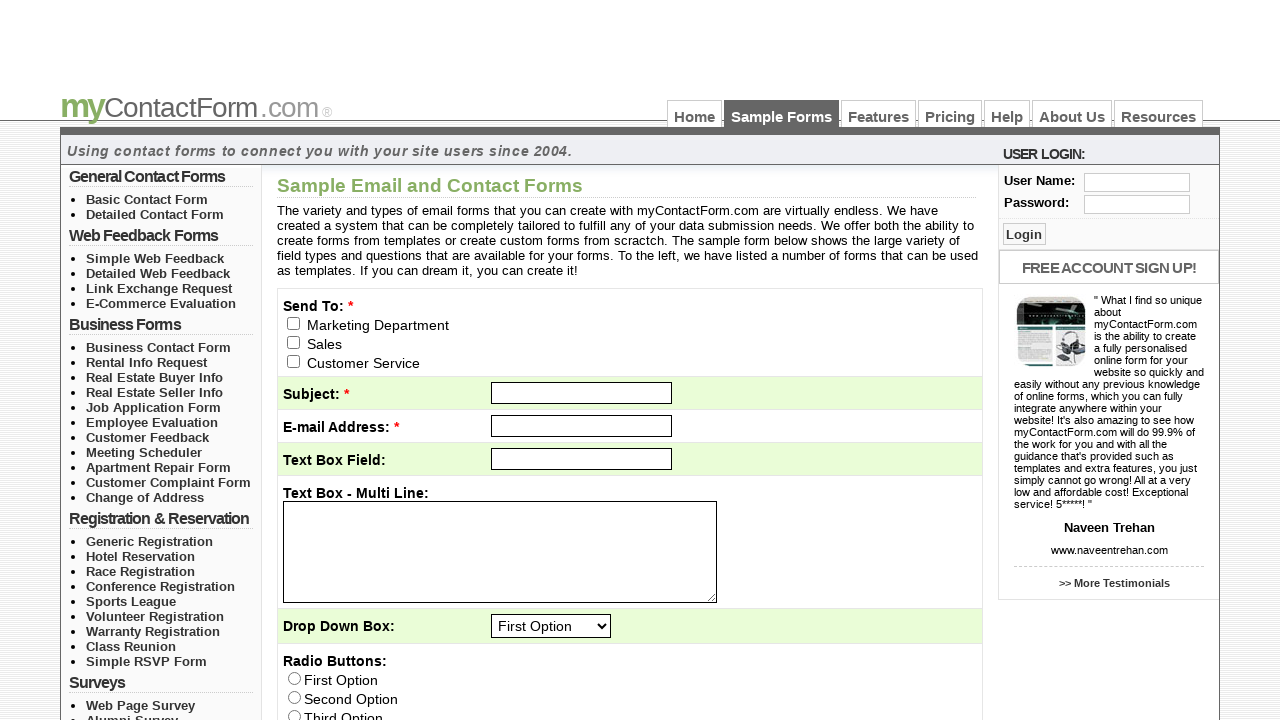

Verified dropdown contains 237 country options
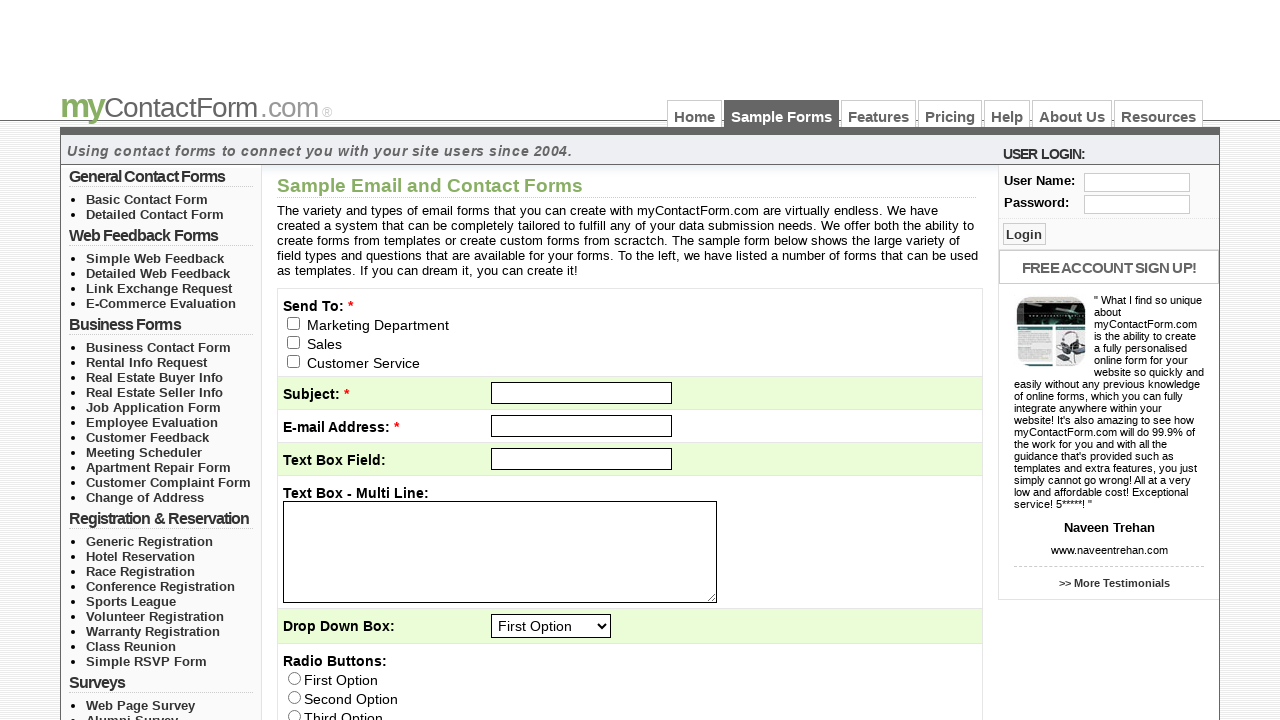

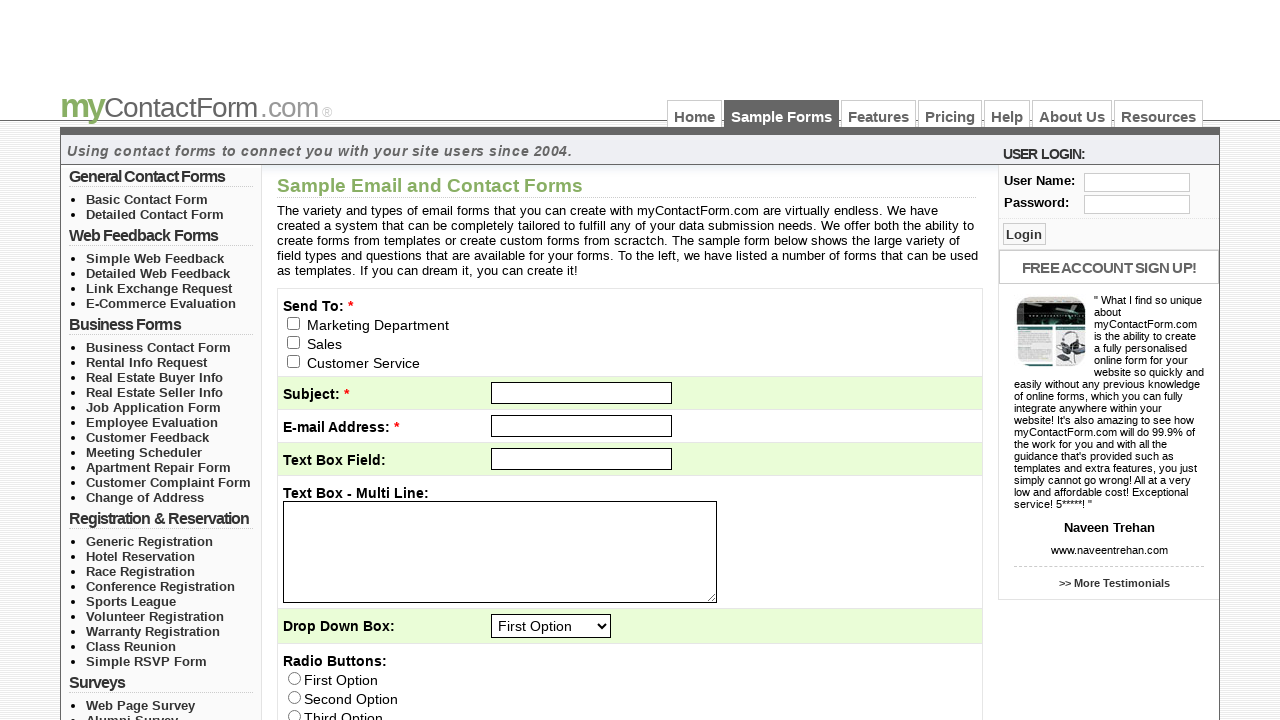